Tests select menu functionality by clicking on the 11th option in a dropdown select element

Starting URL: https://demoqa.com/select-menu

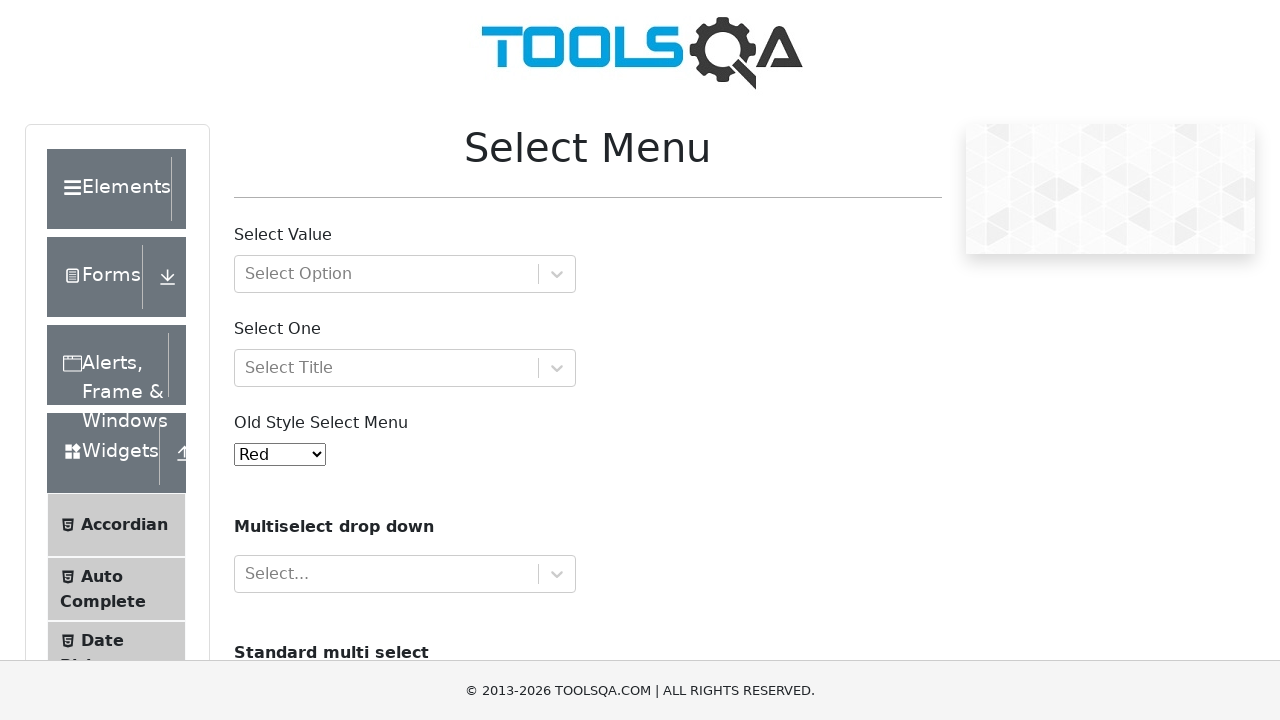

Navigated to select menu demo page
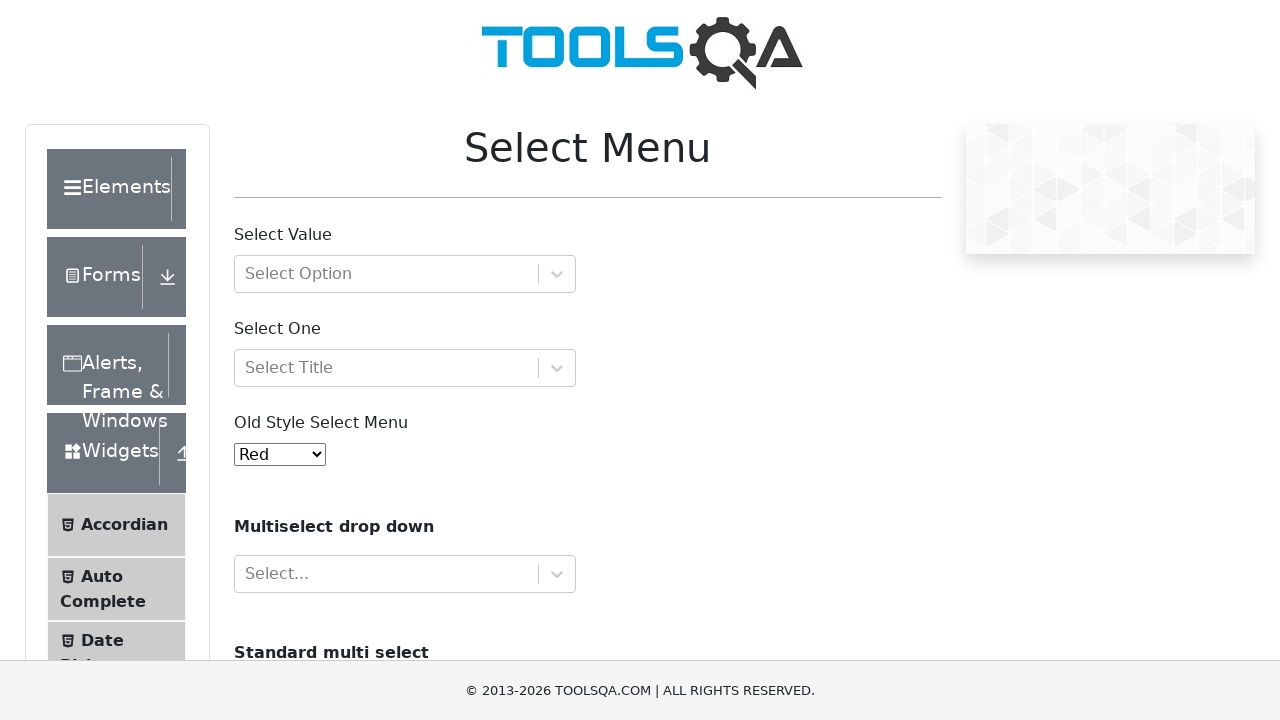

Selected the 11th option (index 10) from the dropdown select element on select
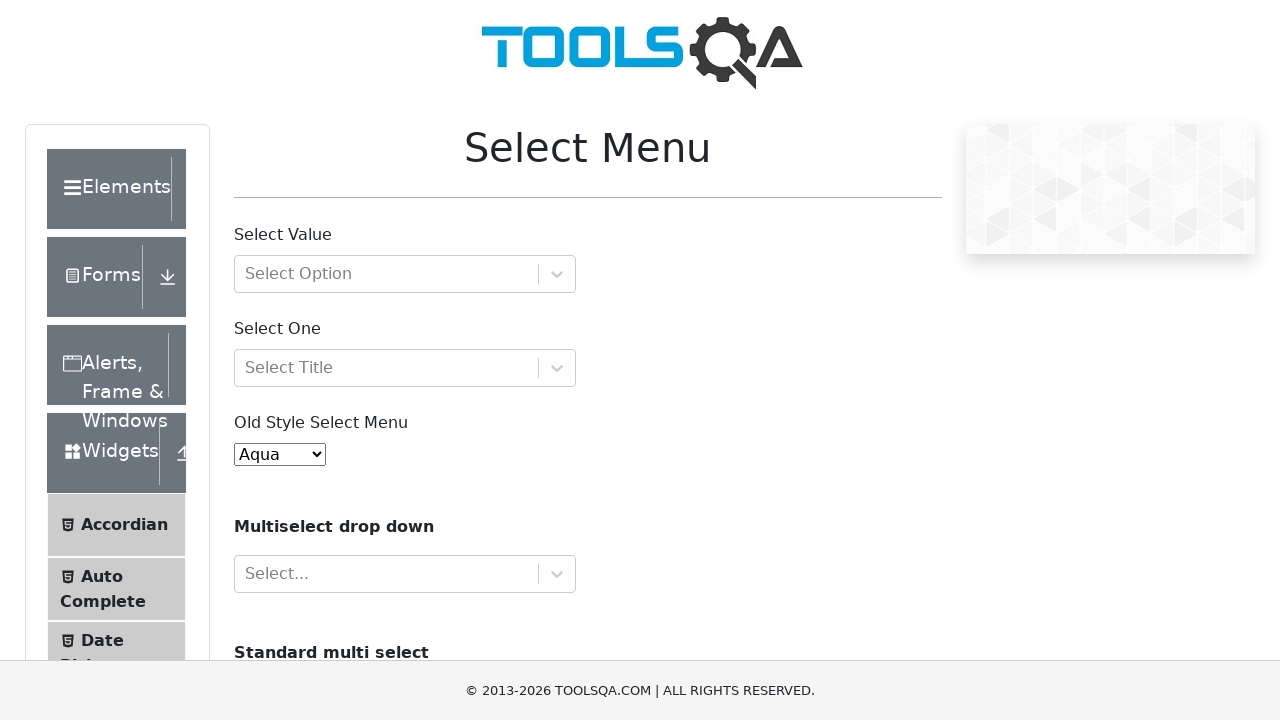

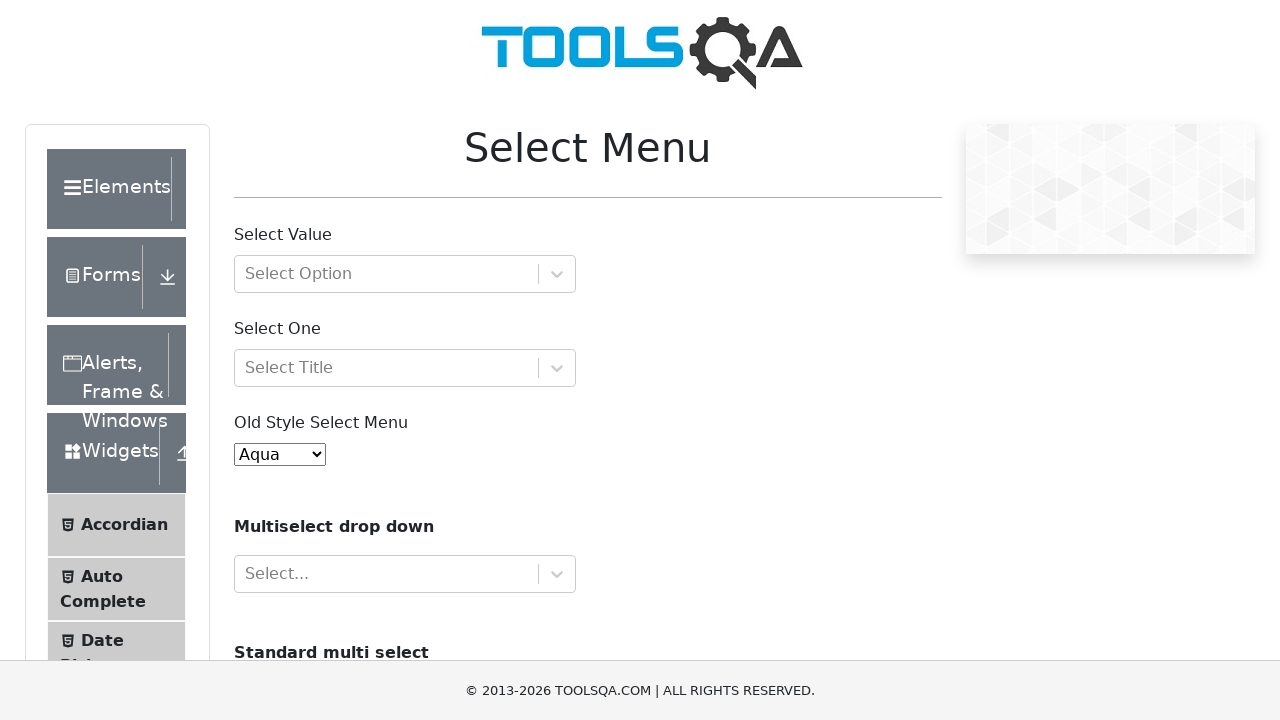